Tests the add/remove elements functionality by clicking the Add Element button, verifying the Delete button appears, clicking Delete, and verifying the page heading remains visible.

Starting URL: https://the-internet.herokuapp.com/add_remove_elements/

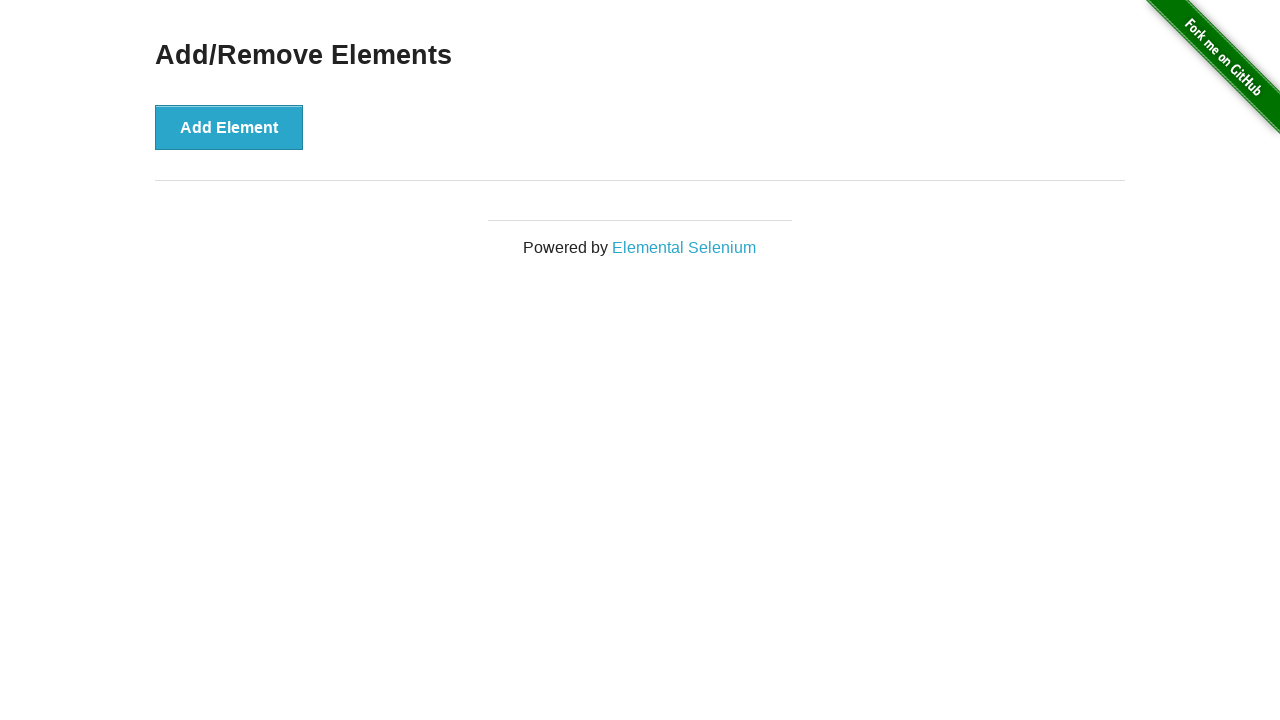

Clicked the Add Element button at (229, 127) on button[onclick='addElement()']
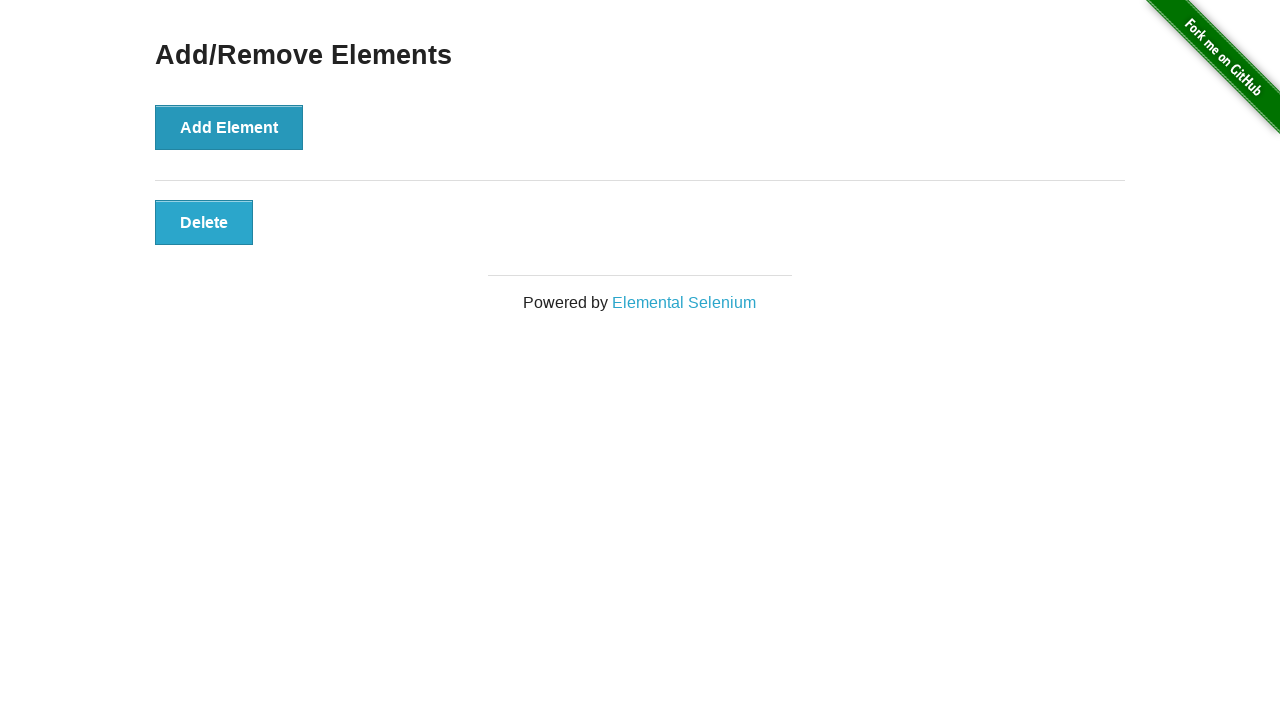

Waited for Delete button to appear
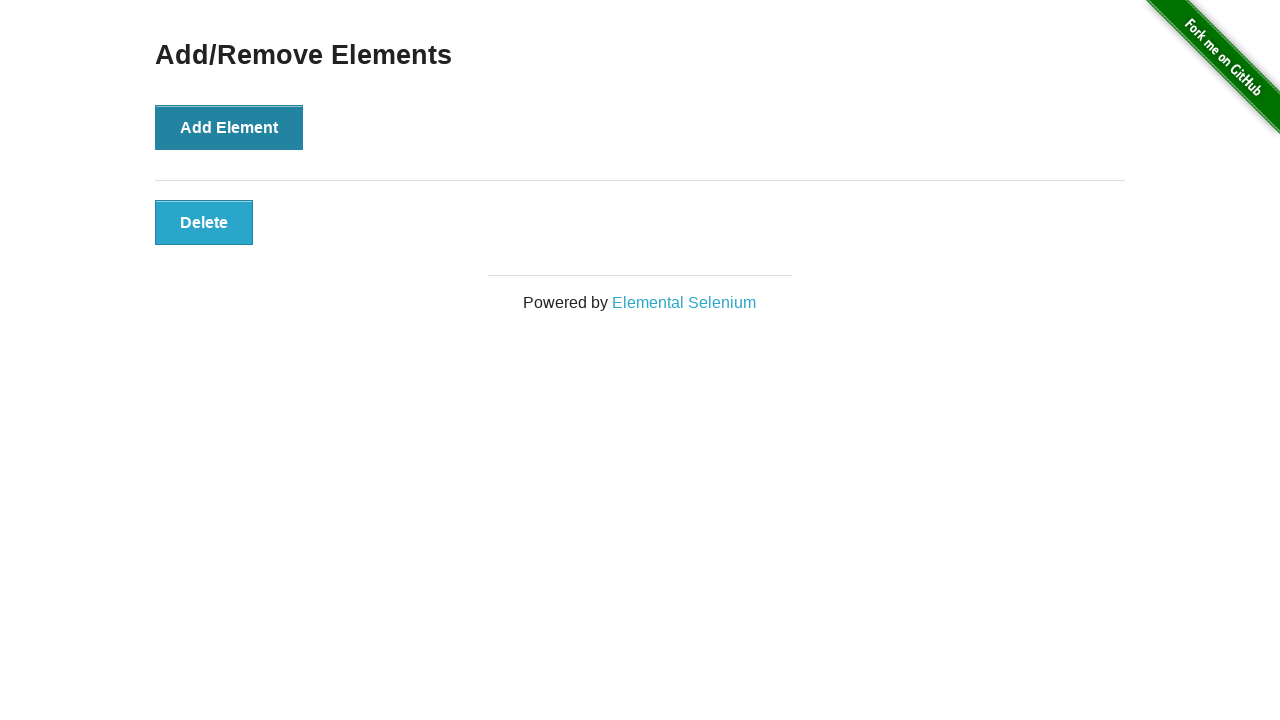

Verified Delete button is visible
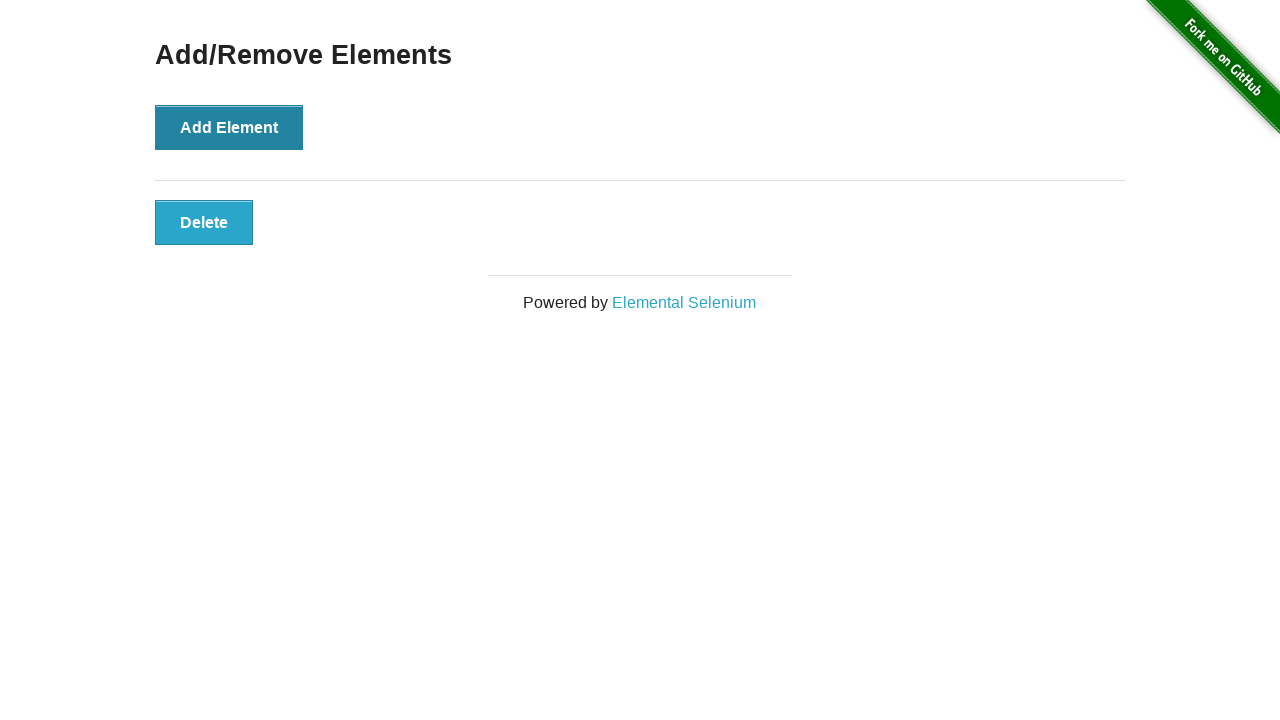

Clicked the Delete button at (204, 222) on button.added-manually
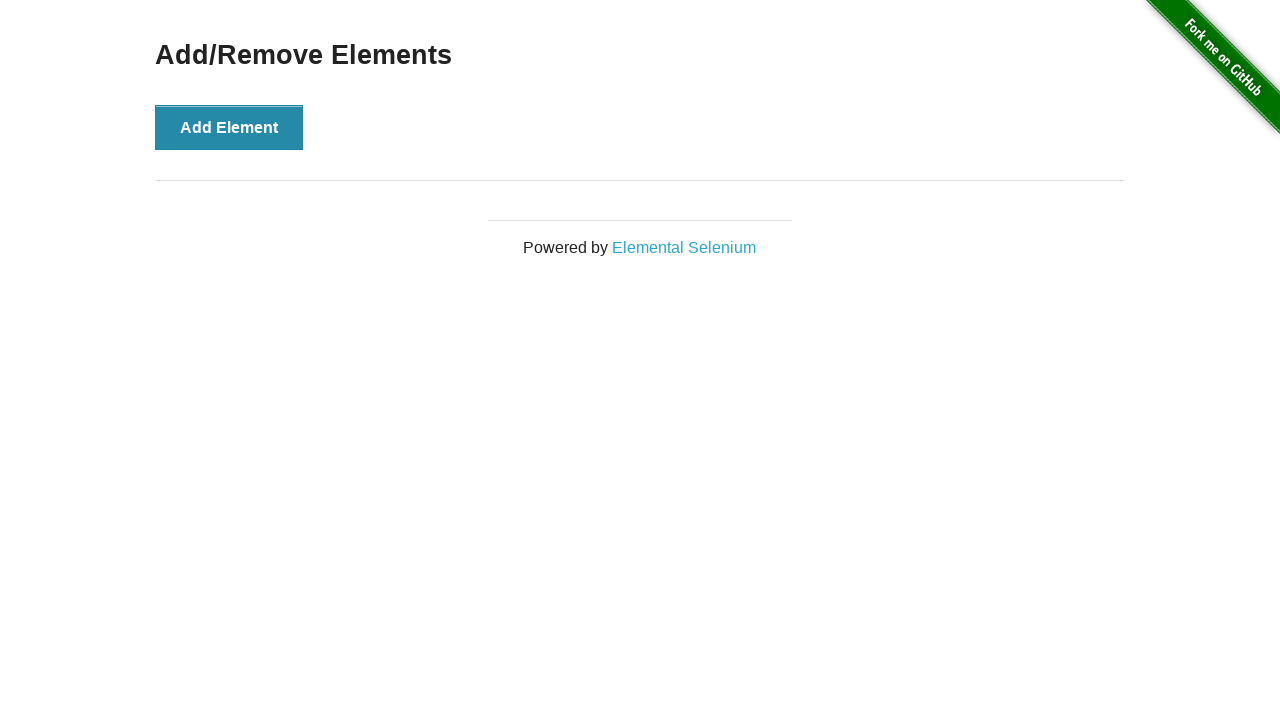

Verified the Add/Remove Elements heading is still visible
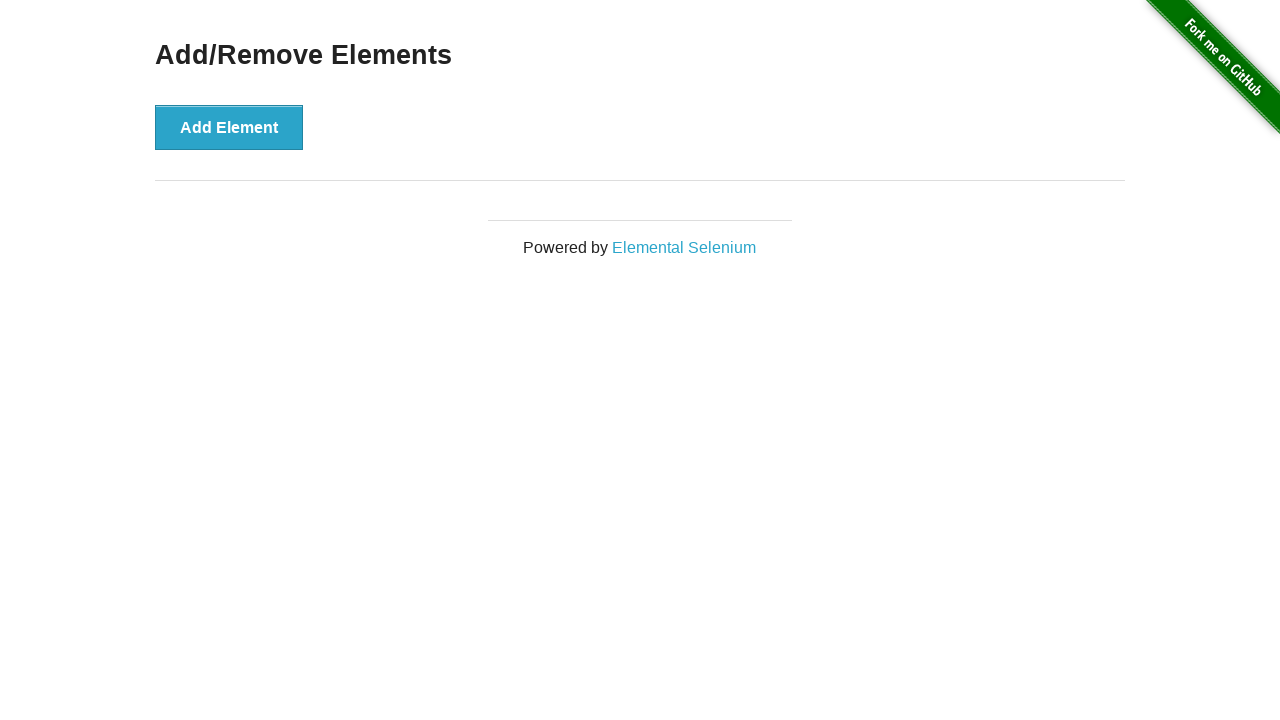

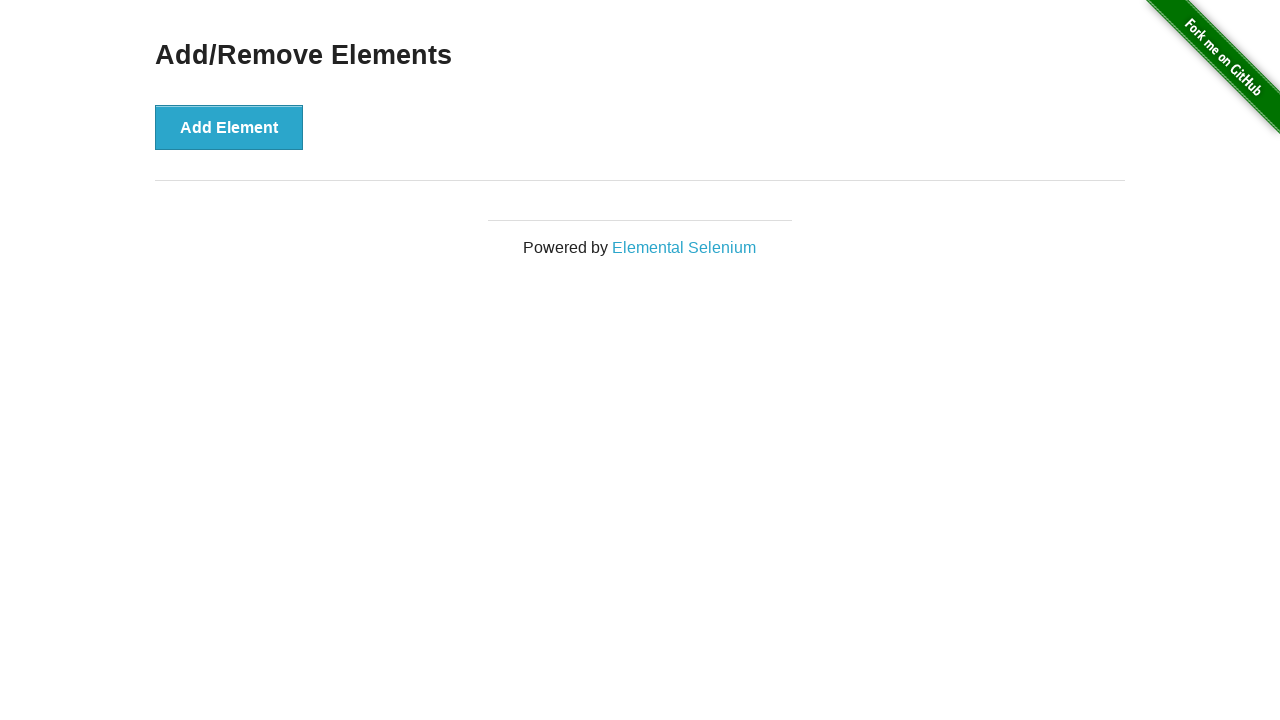